Tests static dropdown selection functionality by selecting currency options using different methods (index, visible text, and value)

Starting URL: https://rahulshettyacademy.com/dropdownsPractise/

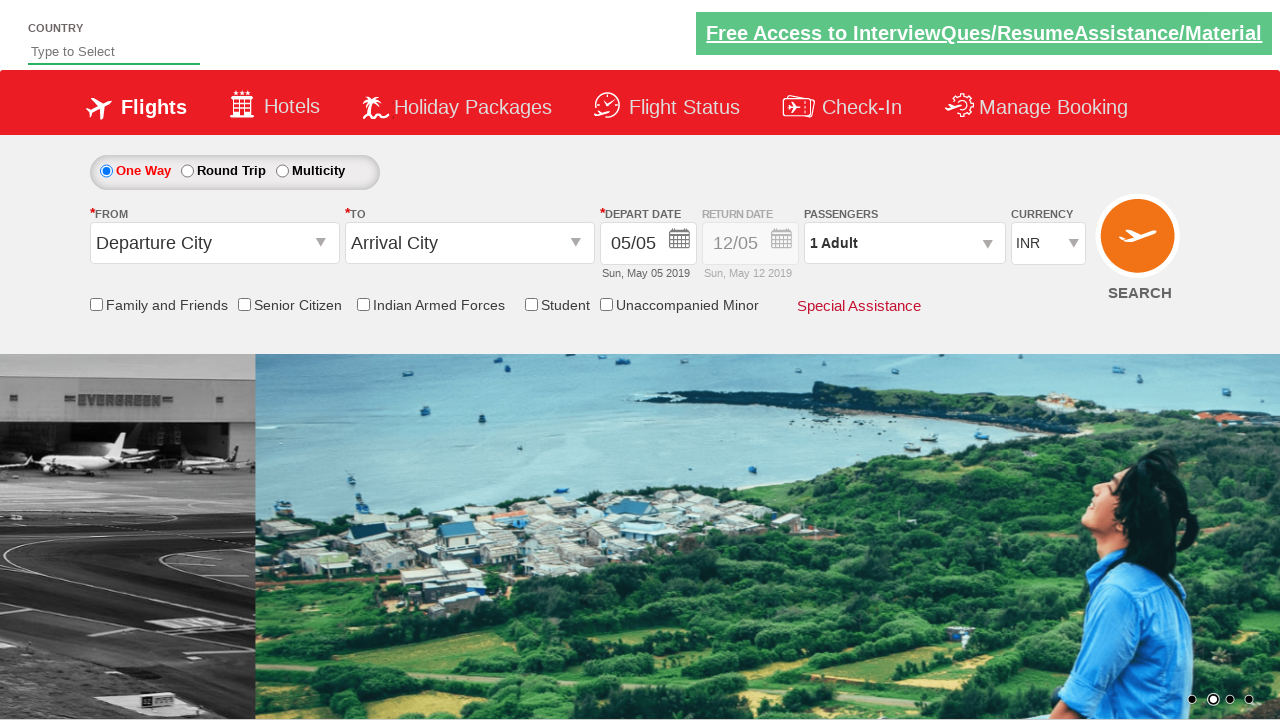

Located currency dropdown element
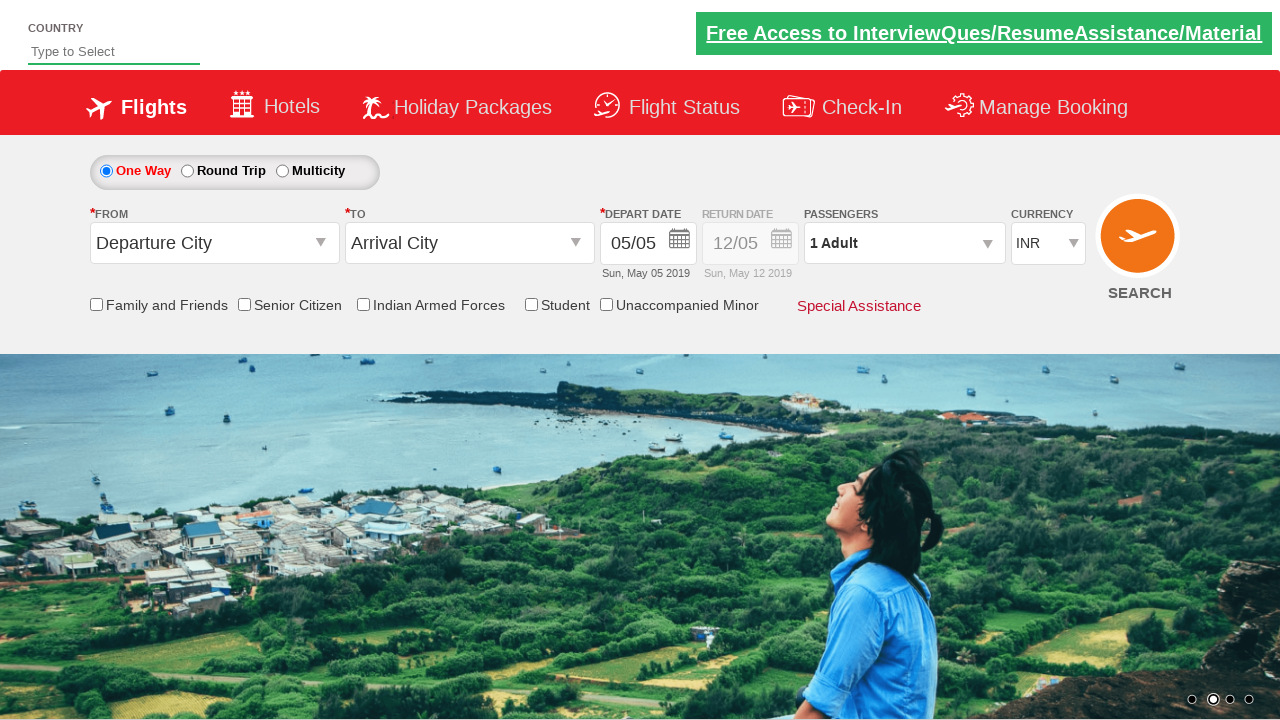

Selected currency option by index 3 (USD) on select[name='ctl00$mainContent$DropDownListCurrency']
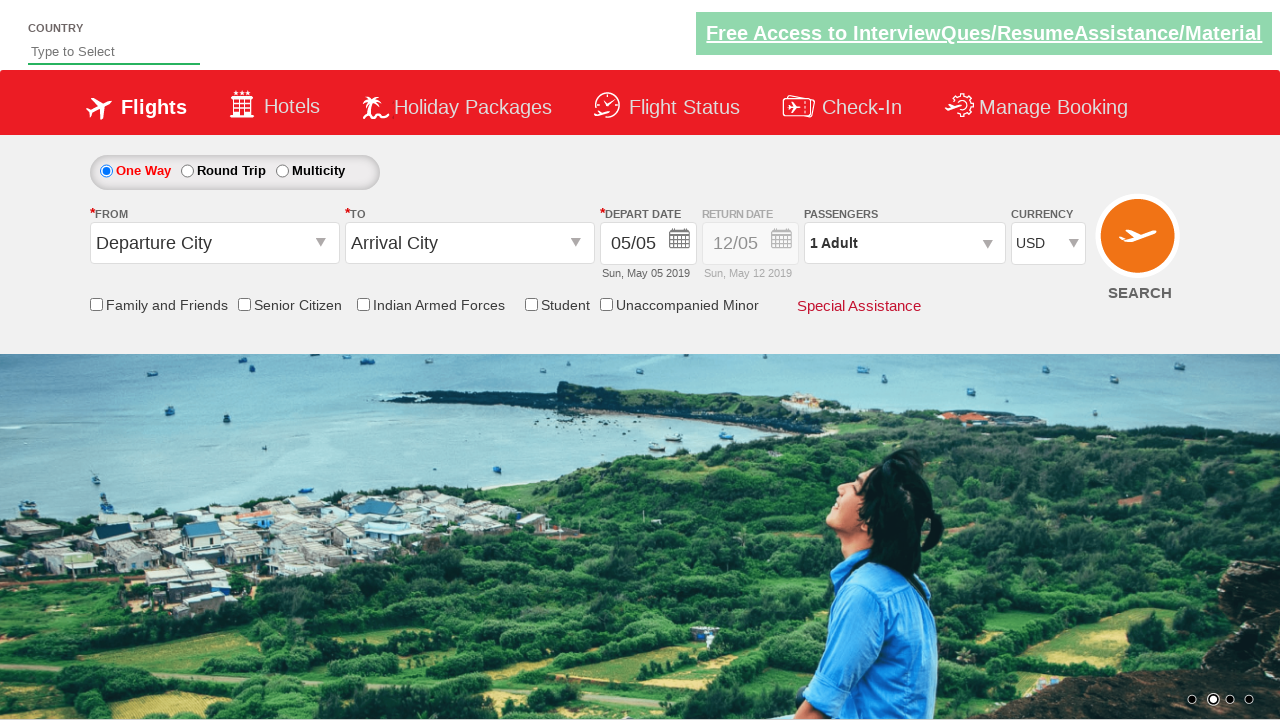

Retrieved selected currency: USD
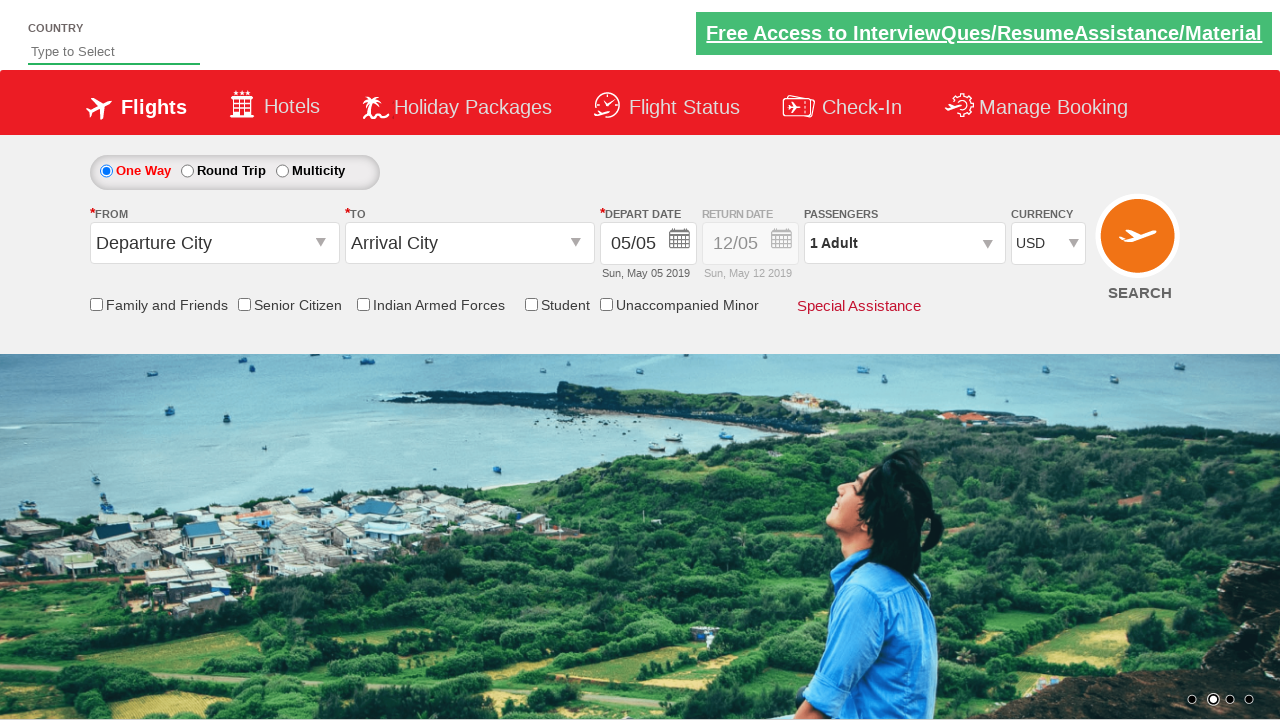

Selected currency option by label 'INR' on select[name='ctl00$mainContent$DropDownListCurrency']
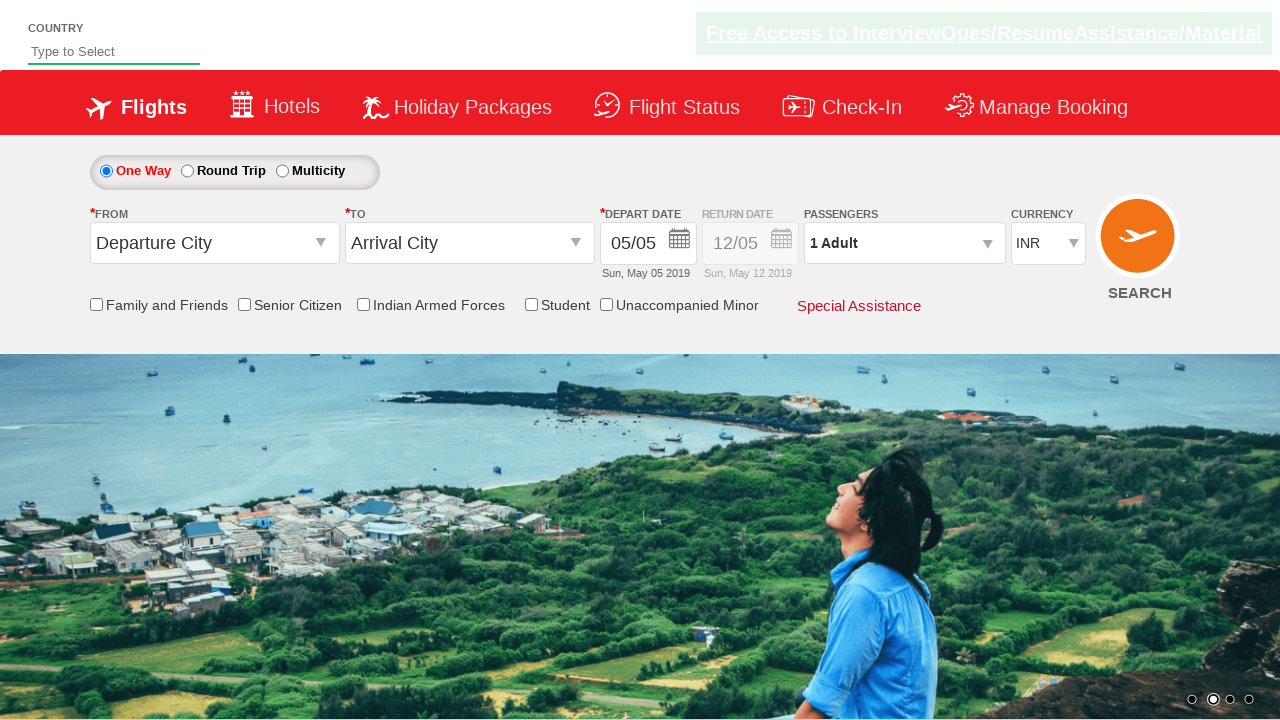

Retrieved selected currency: INR
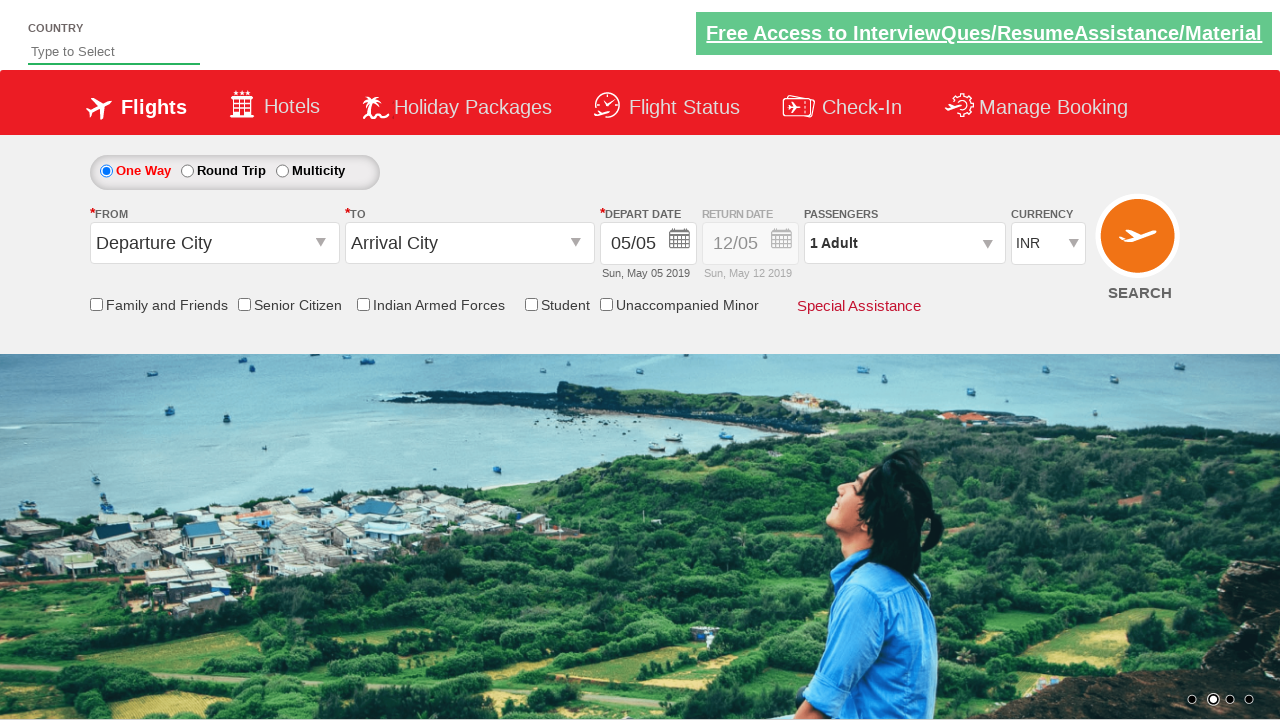

Selected currency option by label 'AED' on select[name='ctl00$mainContent$DropDownListCurrency']
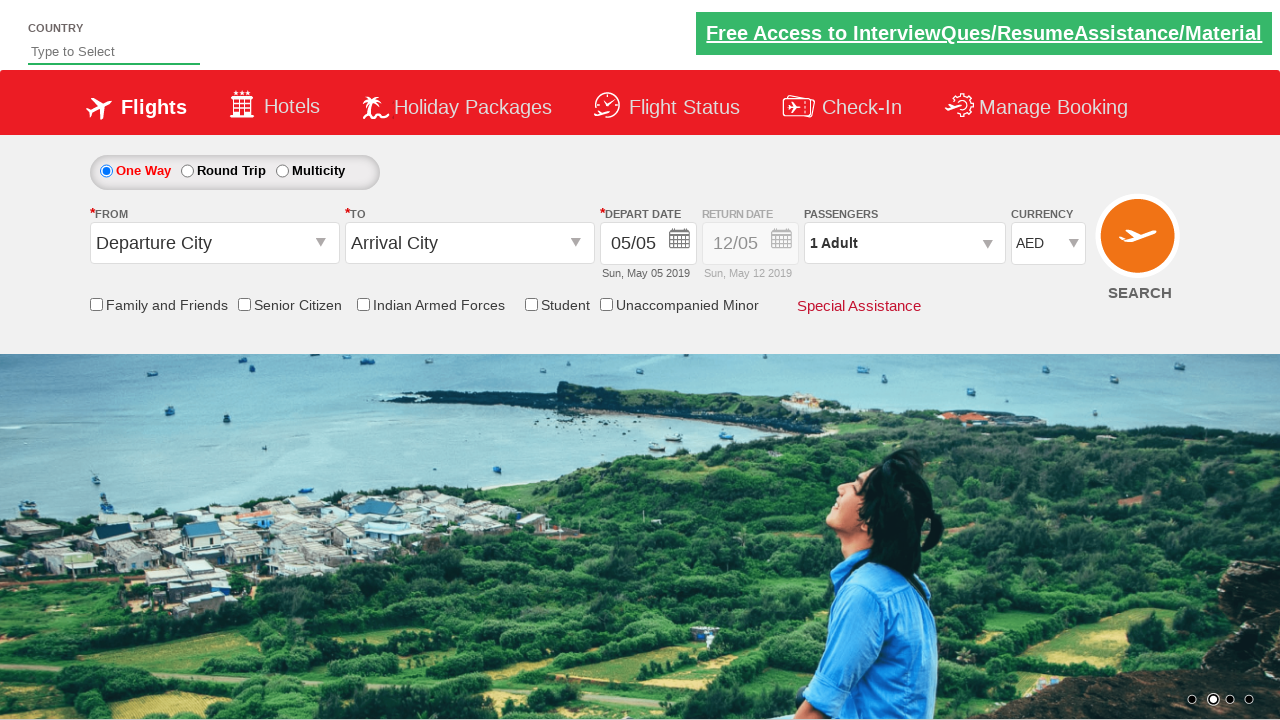

Retrieved selected currency: AED
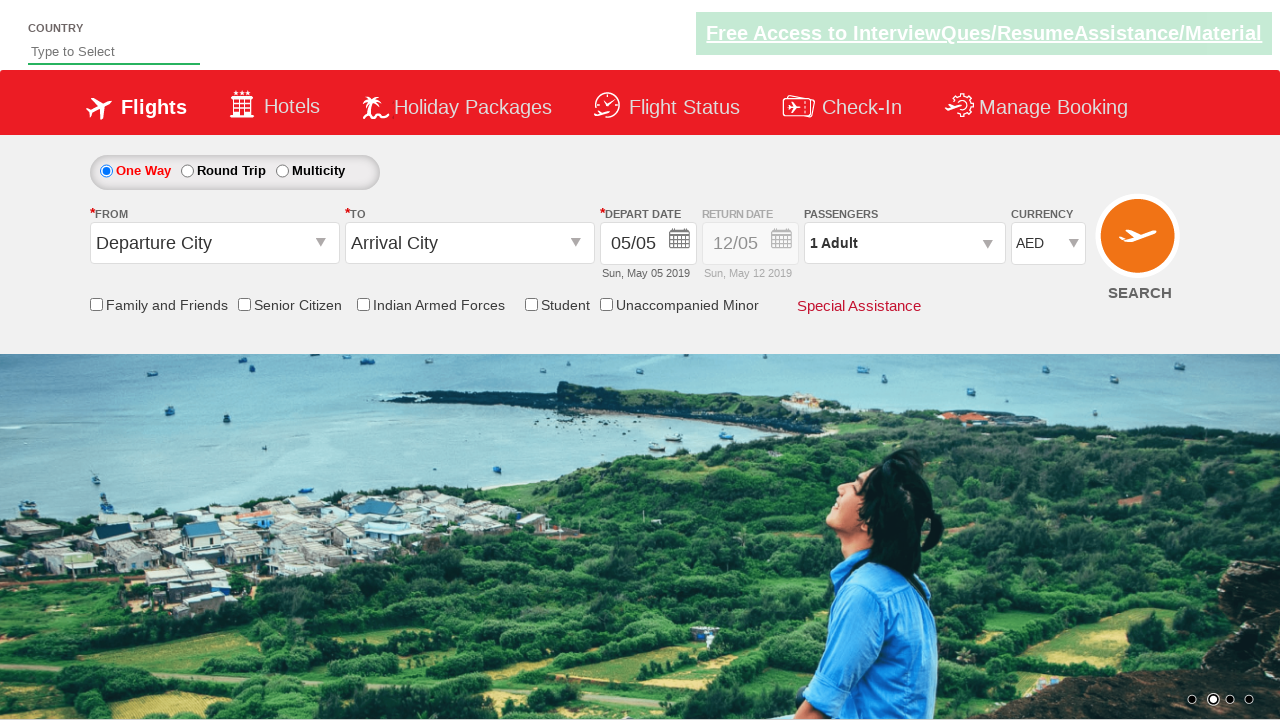

Selected currency option by value 'USD' on select[name='ctl00$mainContent$DropDownListCurrency']
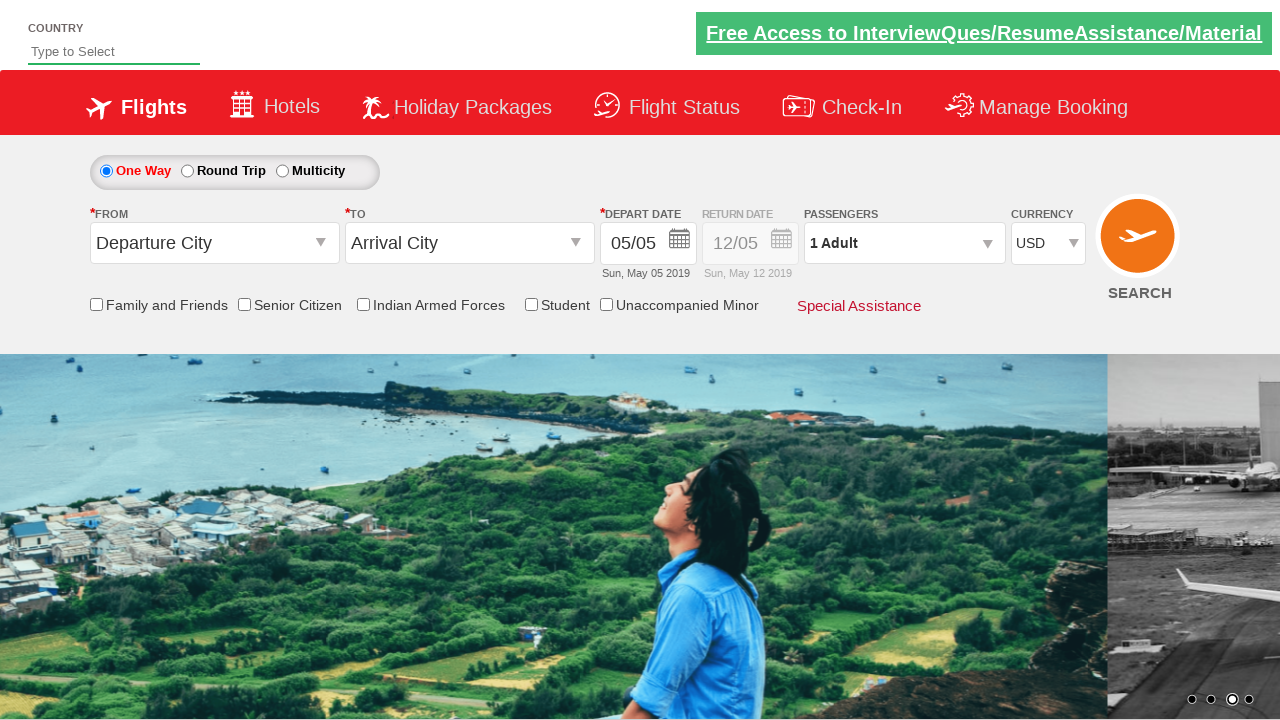

Retrieved final selected currency: USD
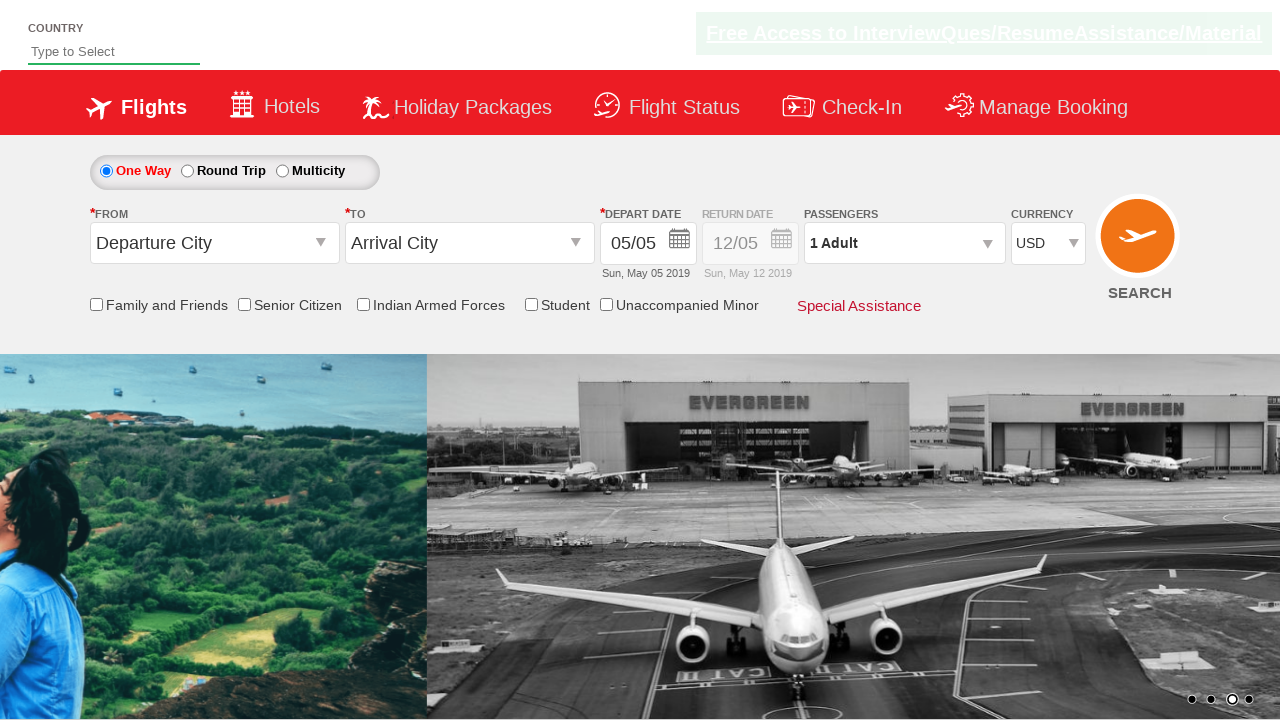

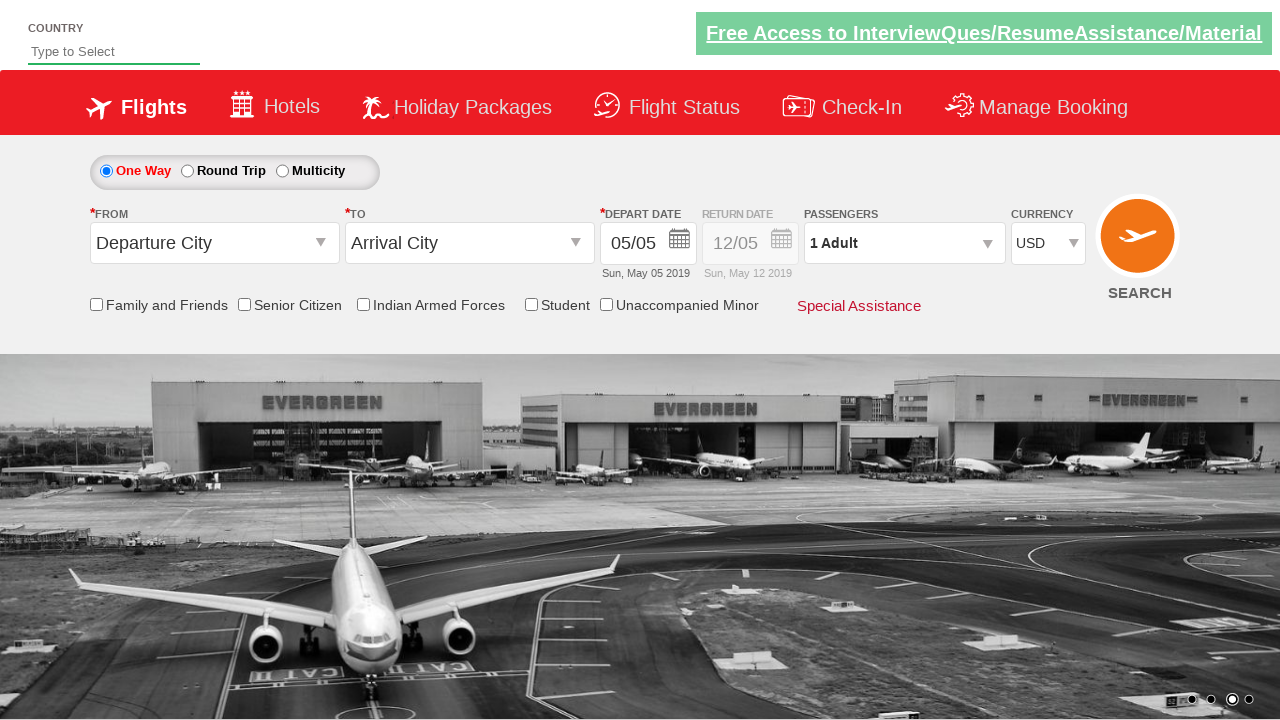